Tests an e-commerce cart flow by adding multiple items to cart, applying a promo code, and proceeding to place order

Starting URL: https://rahulshettyacademy.com/seleniumPractise/#/

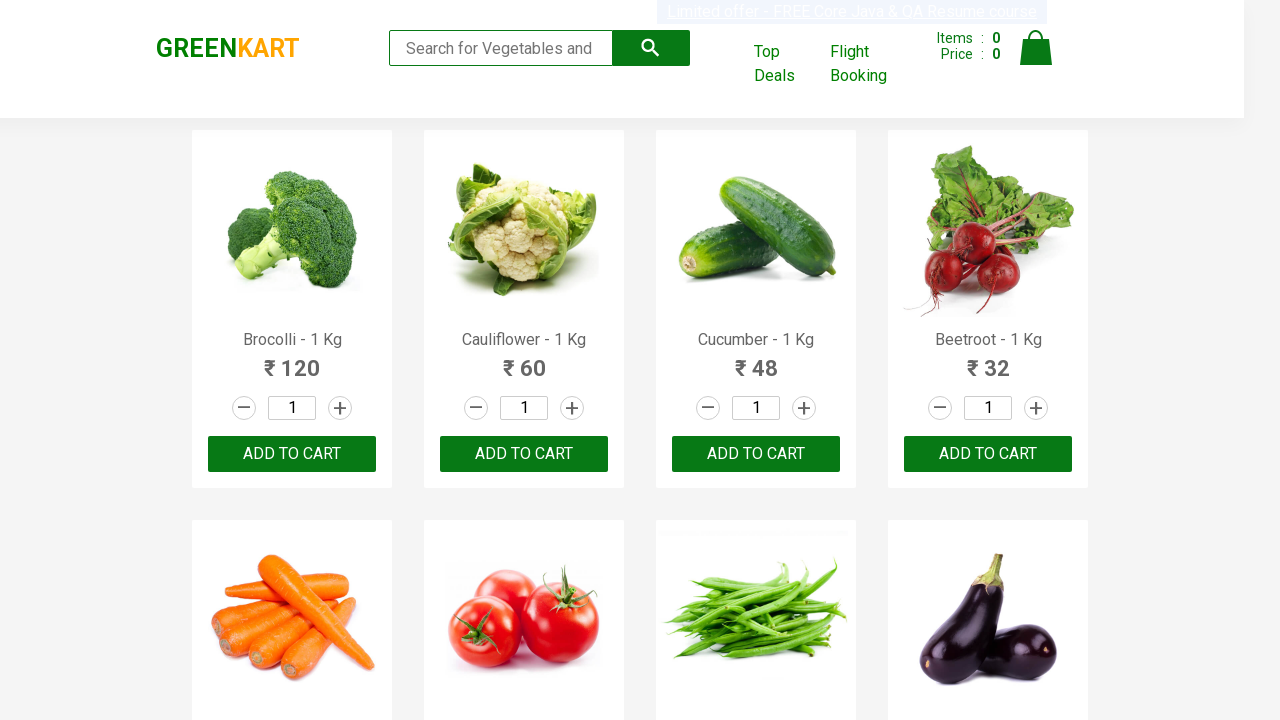

Waited 3 seconds for products to load
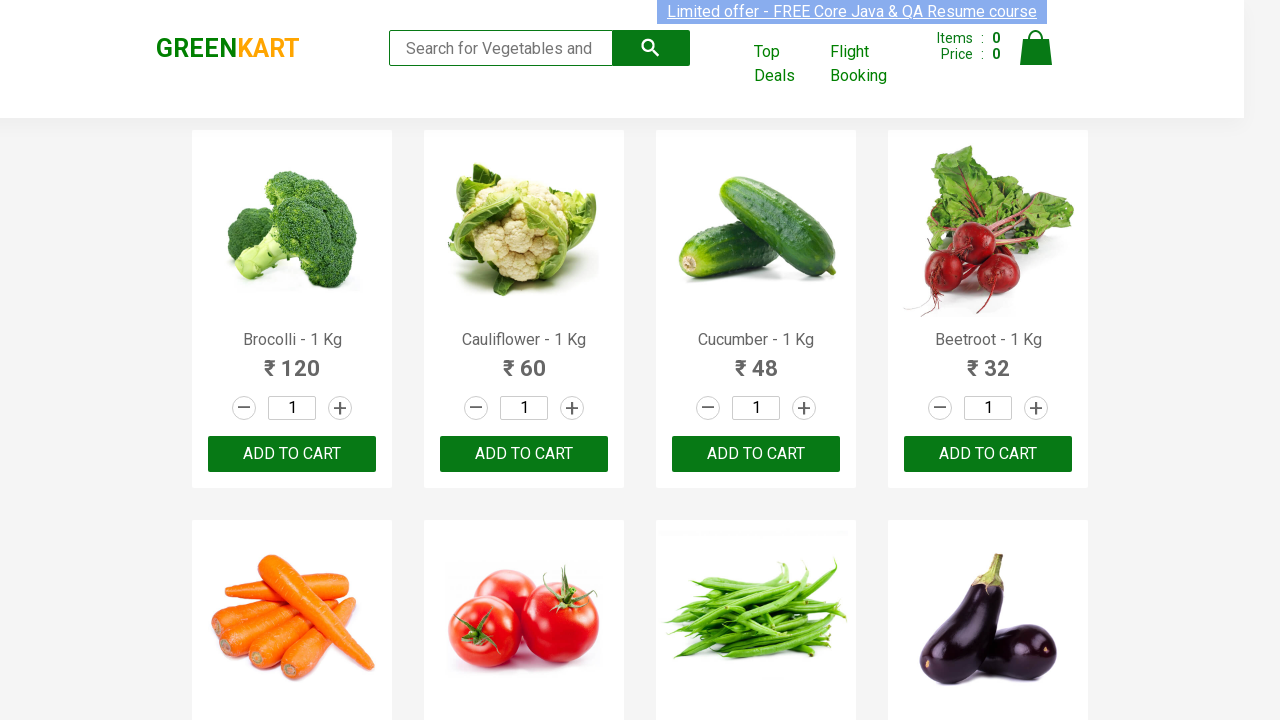

Retrieved all product name elements from the page
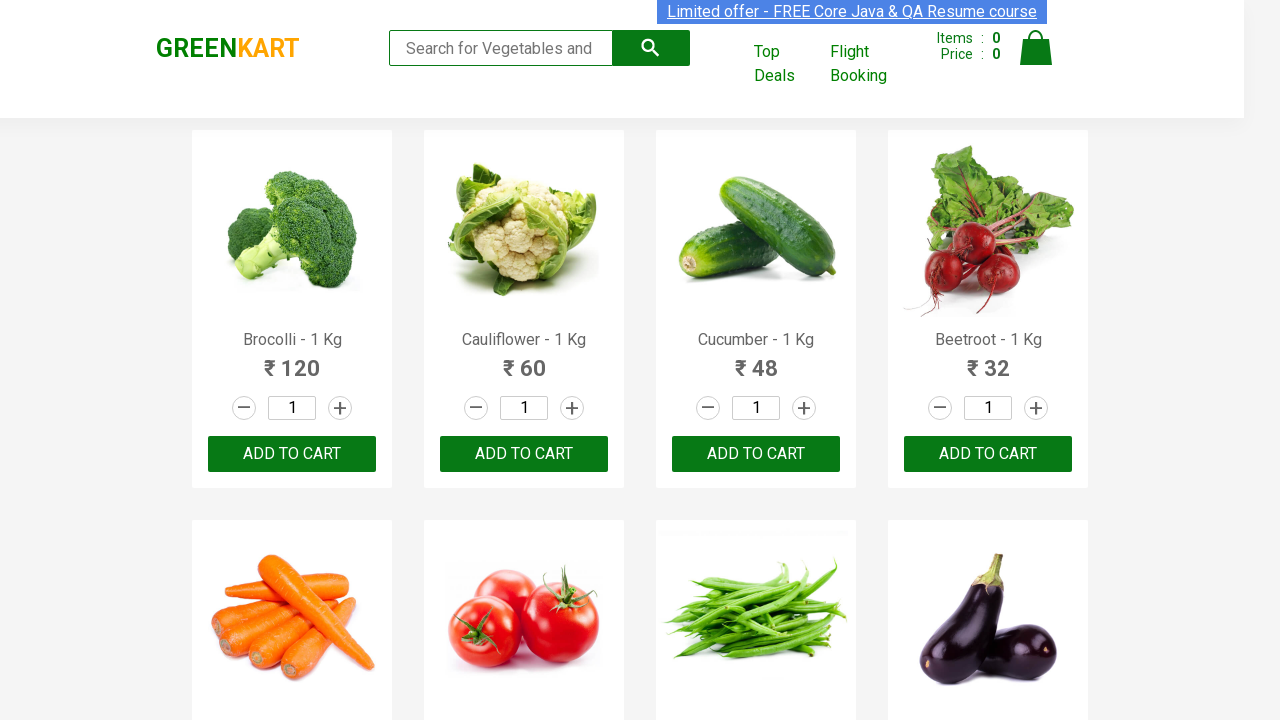

Added Brocolli to cart at (292, 454) on xpath=//div[@class='product-action']/button >> nth=0
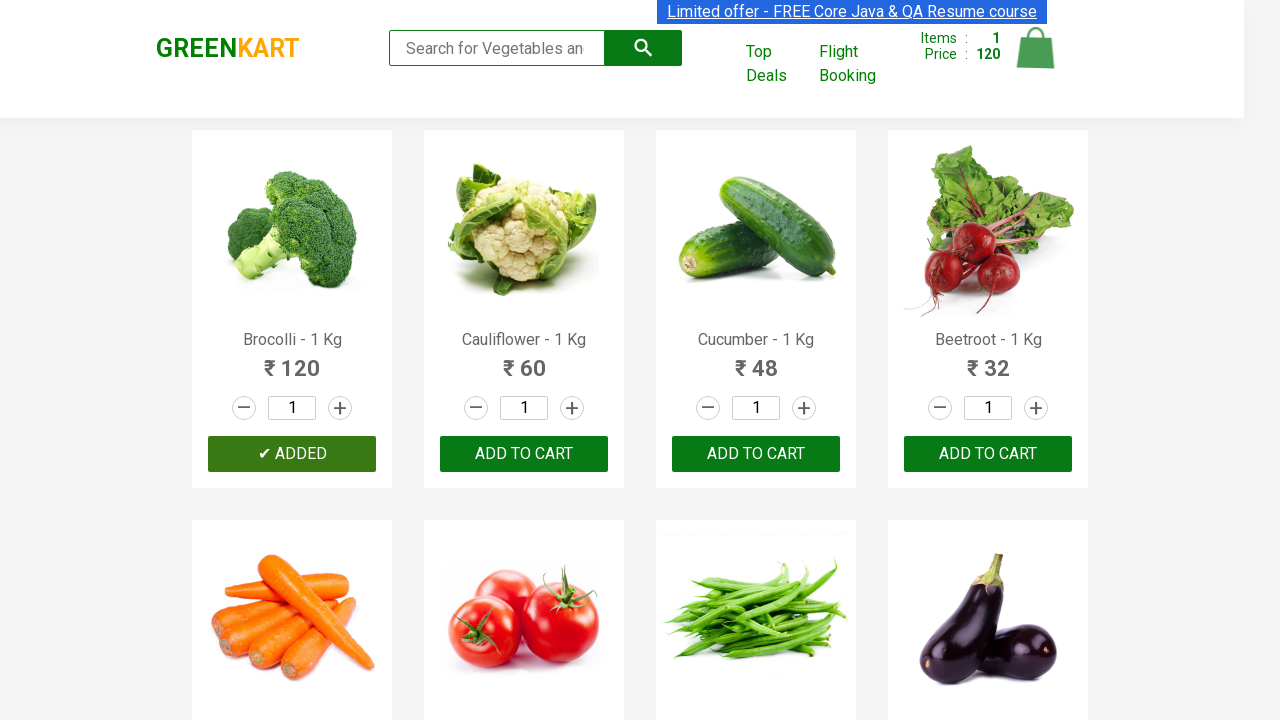

Added Cucumber to cart at (756, 454) on xpath=//div[@class='product-action']/button >> nth=2
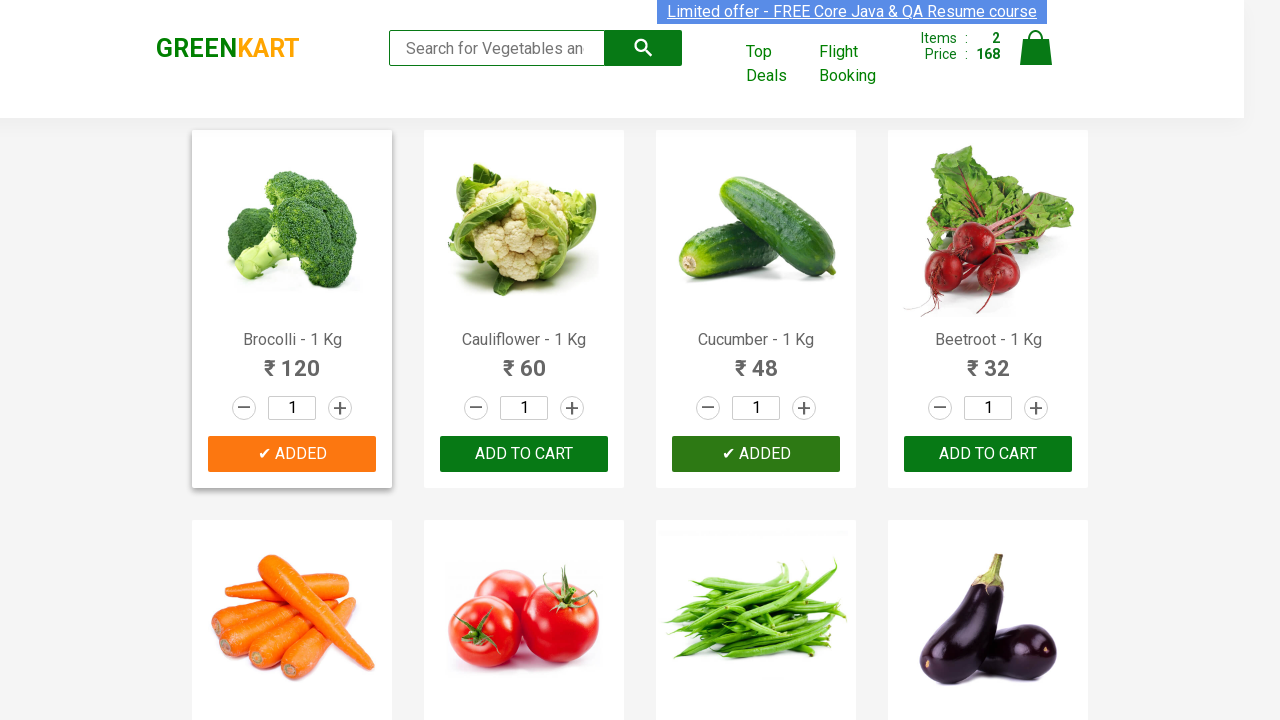

Added Beetroot to cart at (988, 454) on xpath=//div[@class='product-action']/button >> nth=3
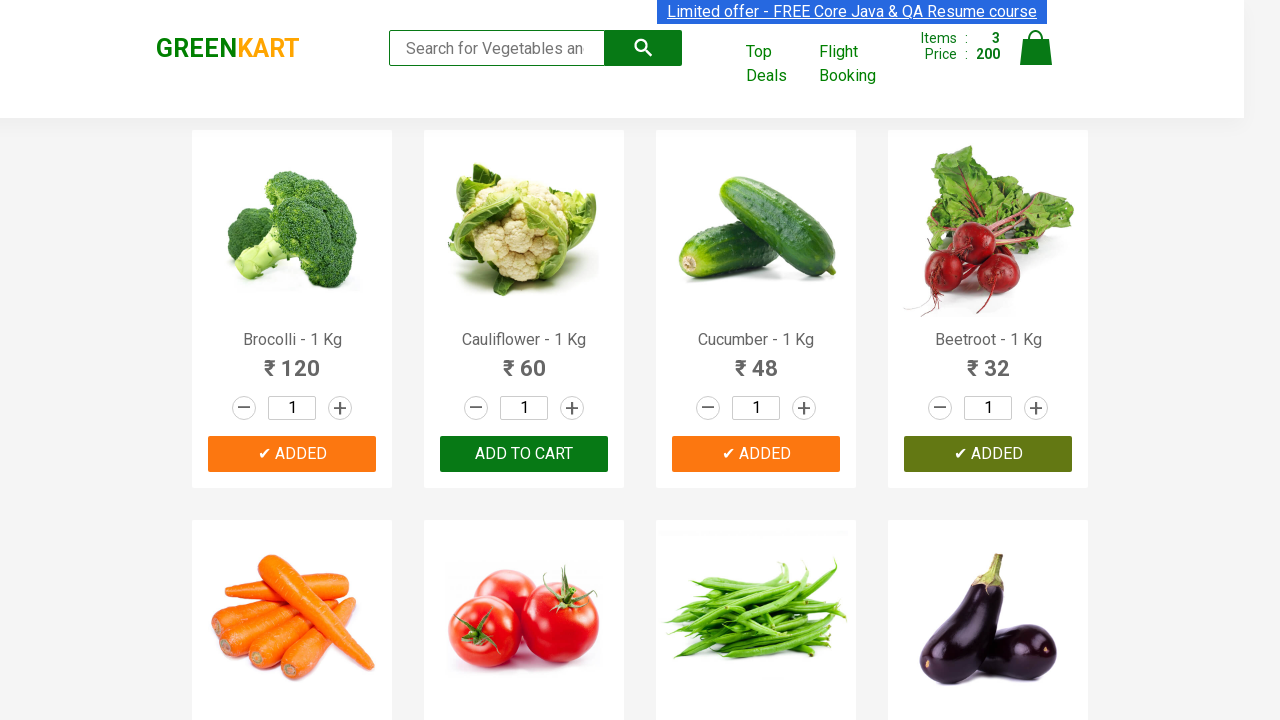

Clicked on cart icon to view cart at (1036, 48) on img[alt='Cart']
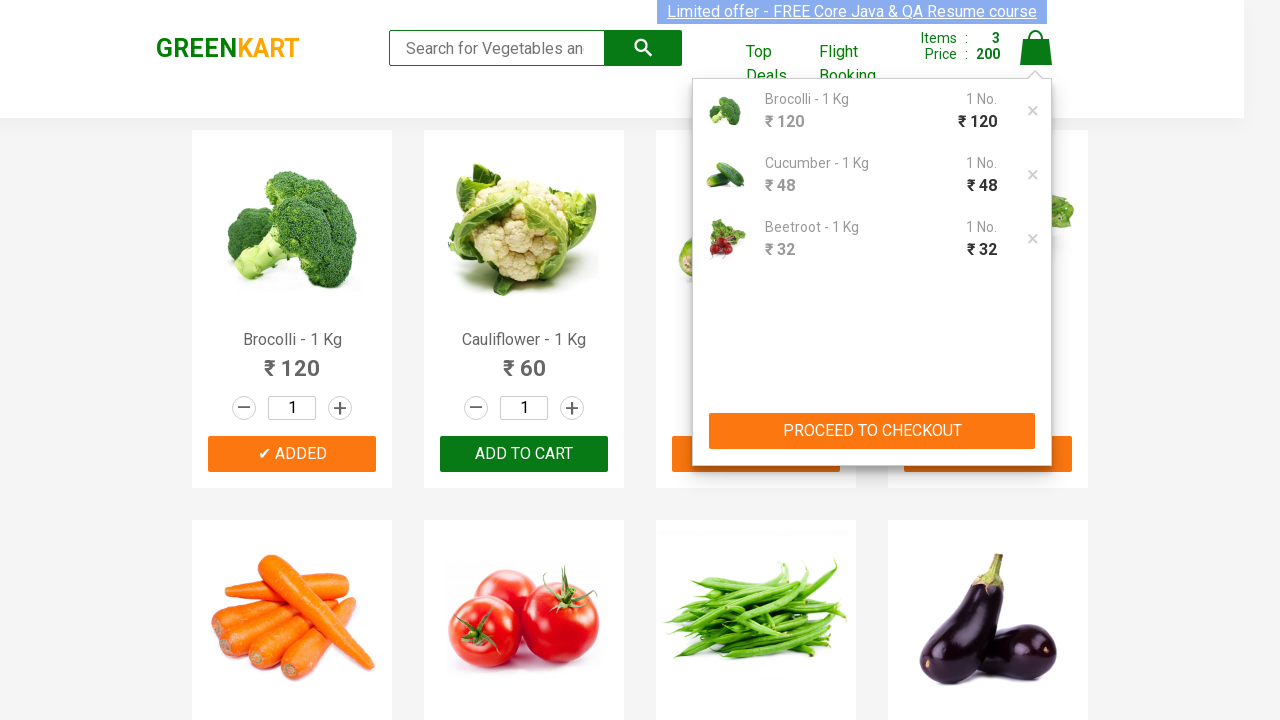

Clicked PROCEED TO CHECKOUT button at (872, 431) on xpath=//button[contains(text(),'PROCEED TO CHECKOUT')]
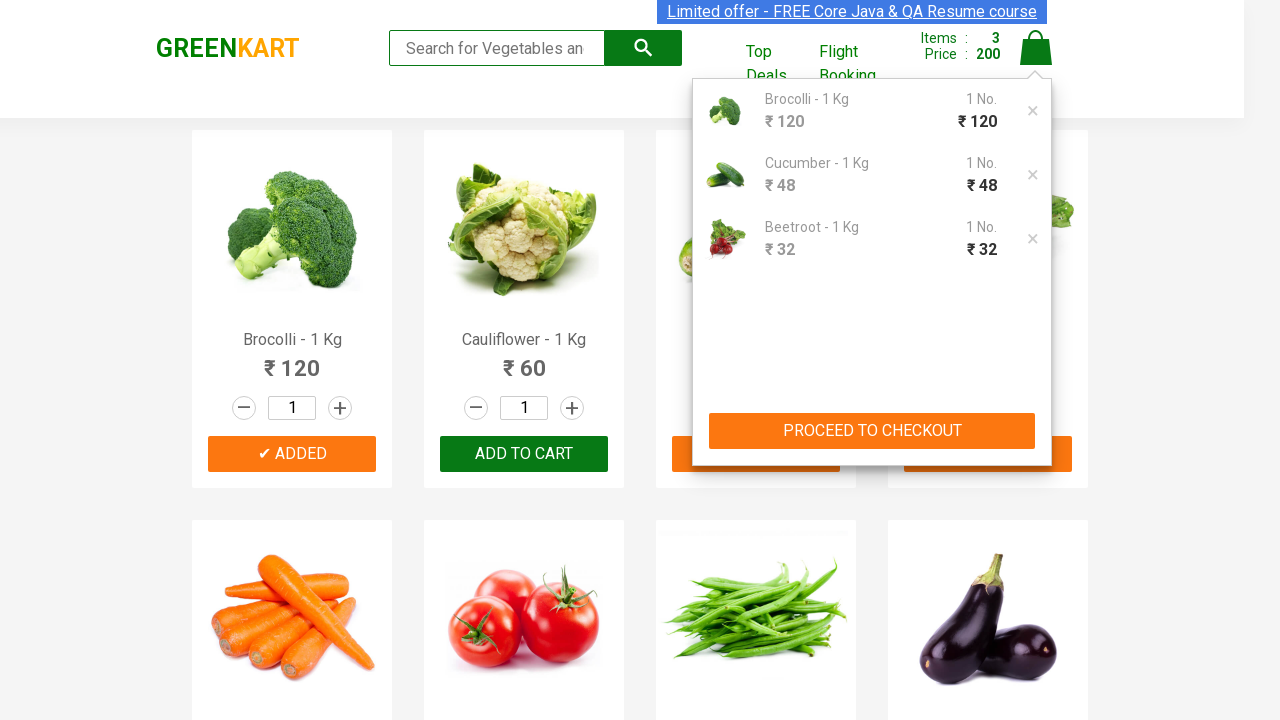

Promo code input field became visible
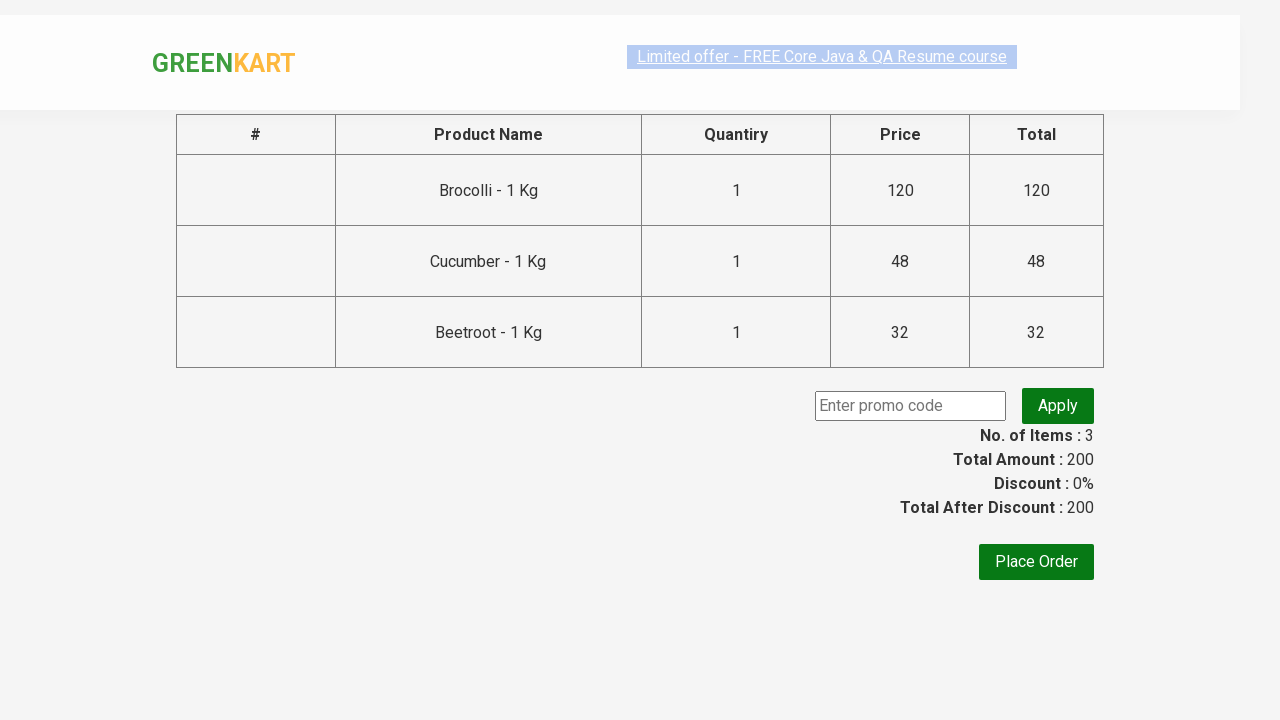

Entered promo code 'rahulshettyacademy' in the promo code field on input.promoCode
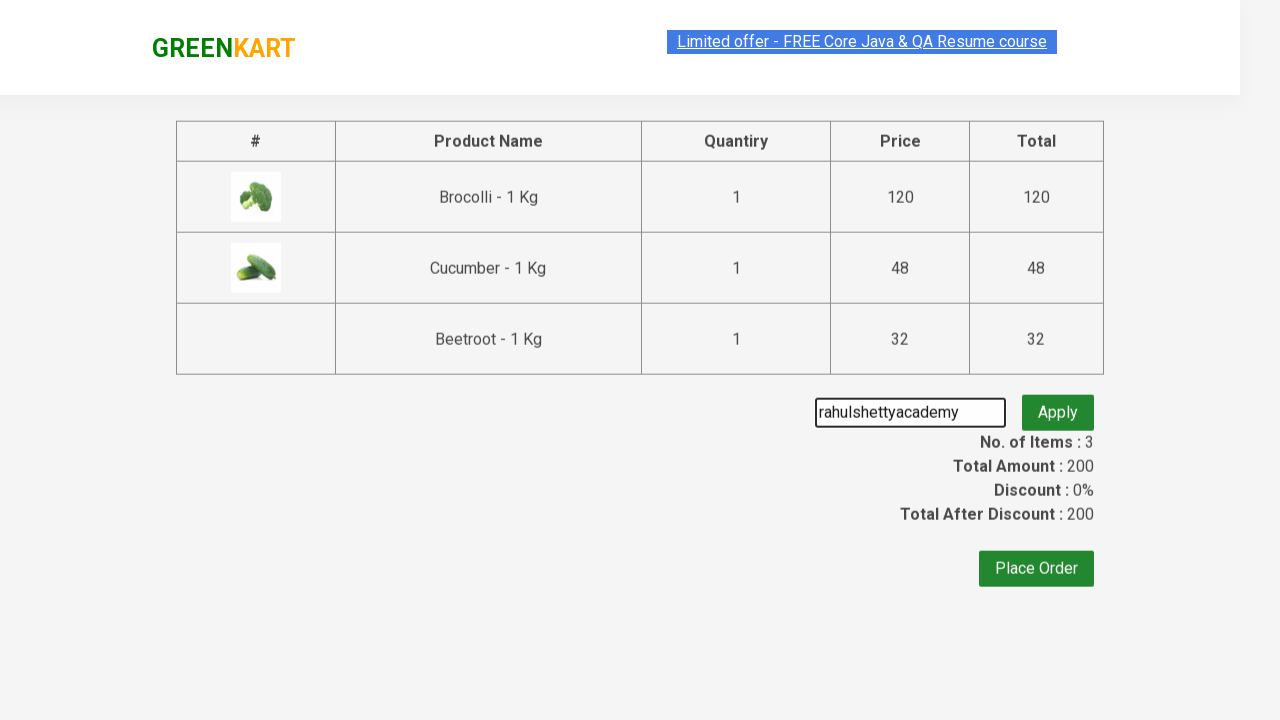

Clicked Apply button to apply the promo code at (1058, 406) on xpath=//button[contains(text(),'Apply')]
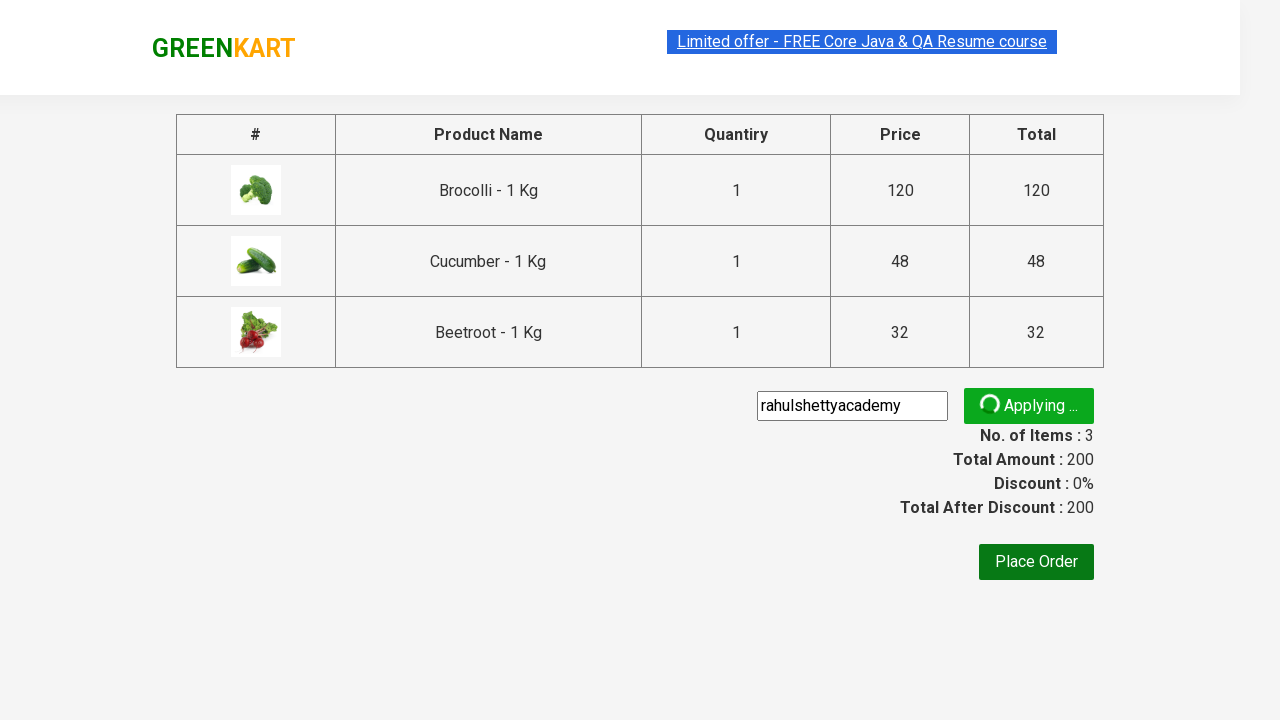

Promo code confirmation message appeared
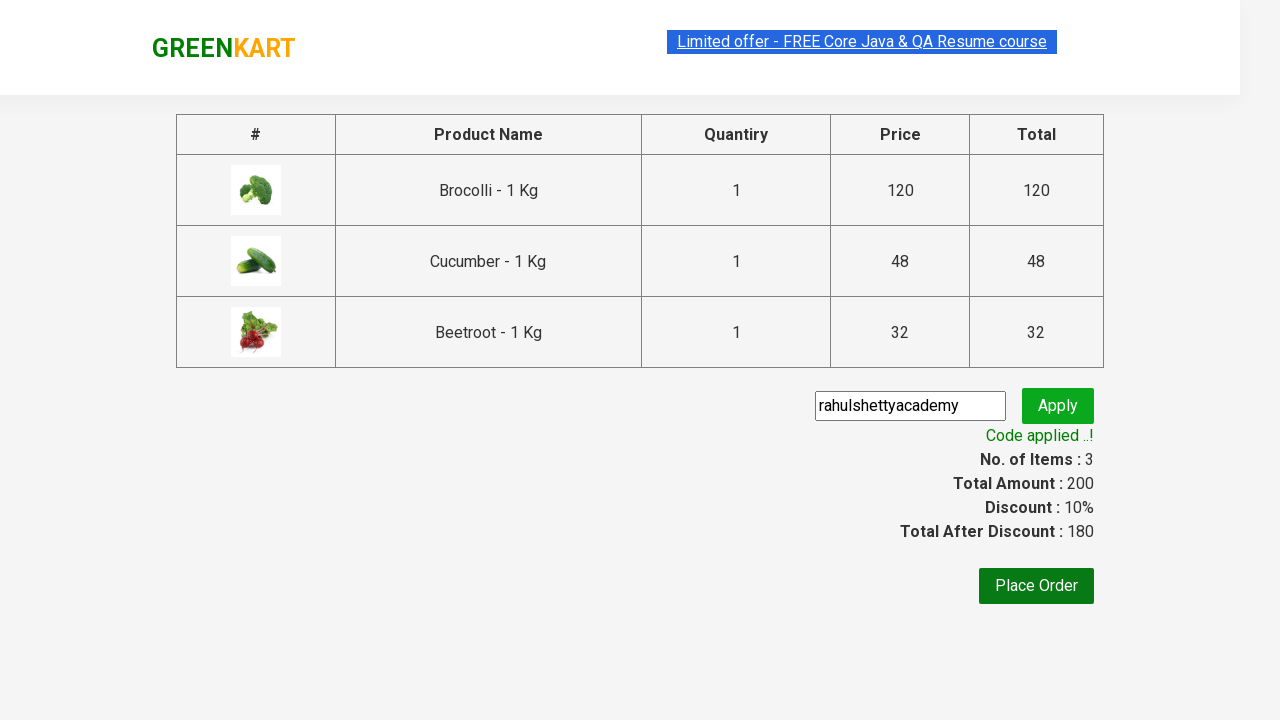

Clicked Place Order button to complete the purchase at (1036, 586) on xpath=//button[contains(text(),'Place Order')]
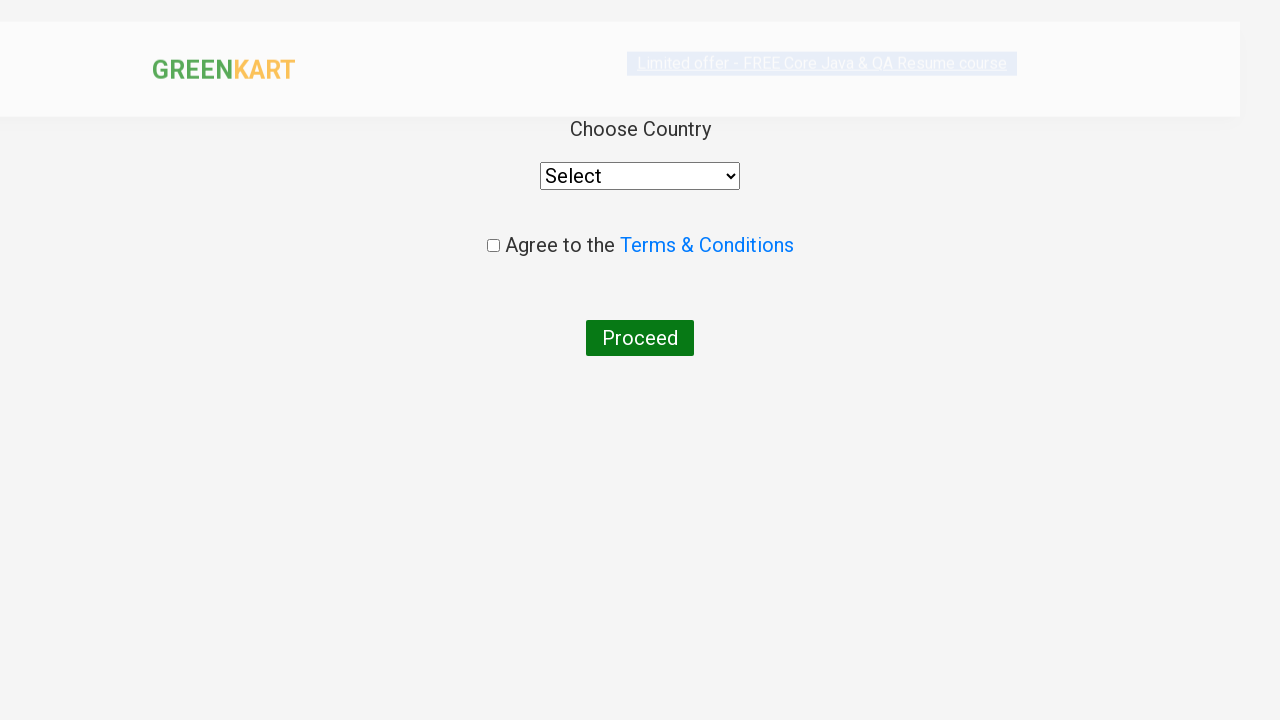

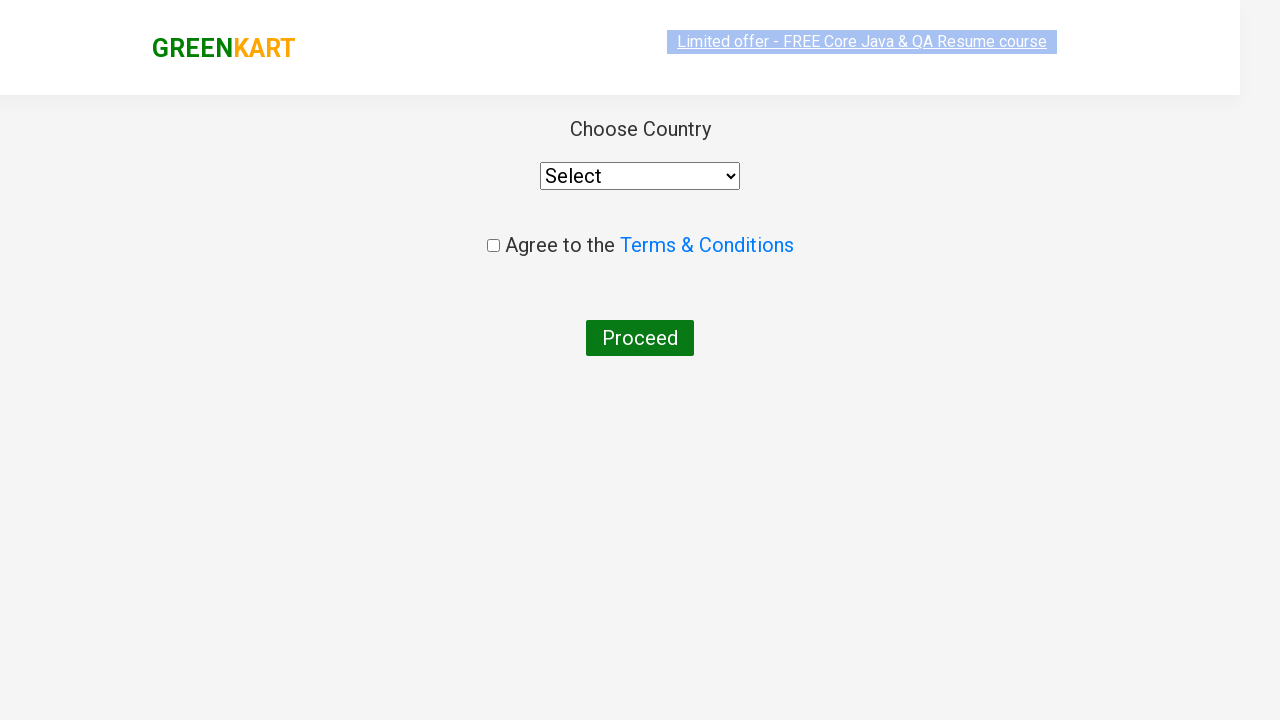